Tests right-click context menu functionality by performing a context click on a button element to trigger the custom jQuery context menu

Starting URL: https://swisnl.github.io/jQuery-contextMenu/demo.html

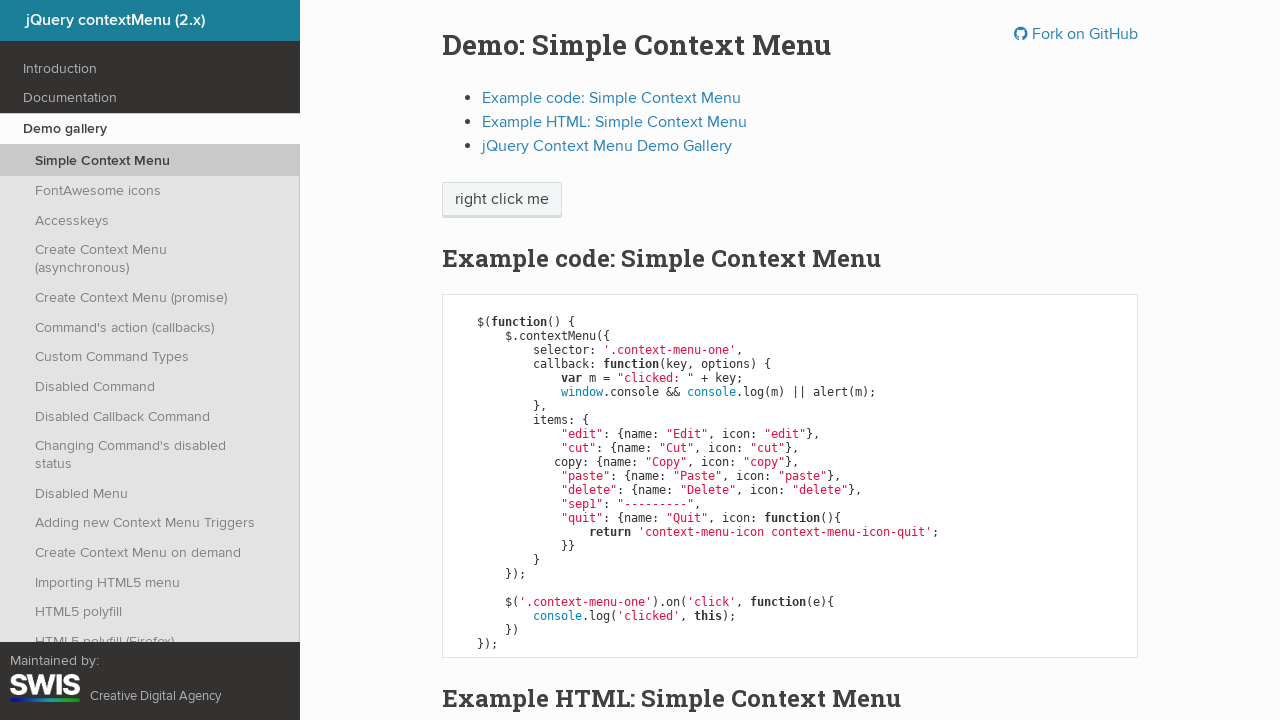

Context menu button element is visible
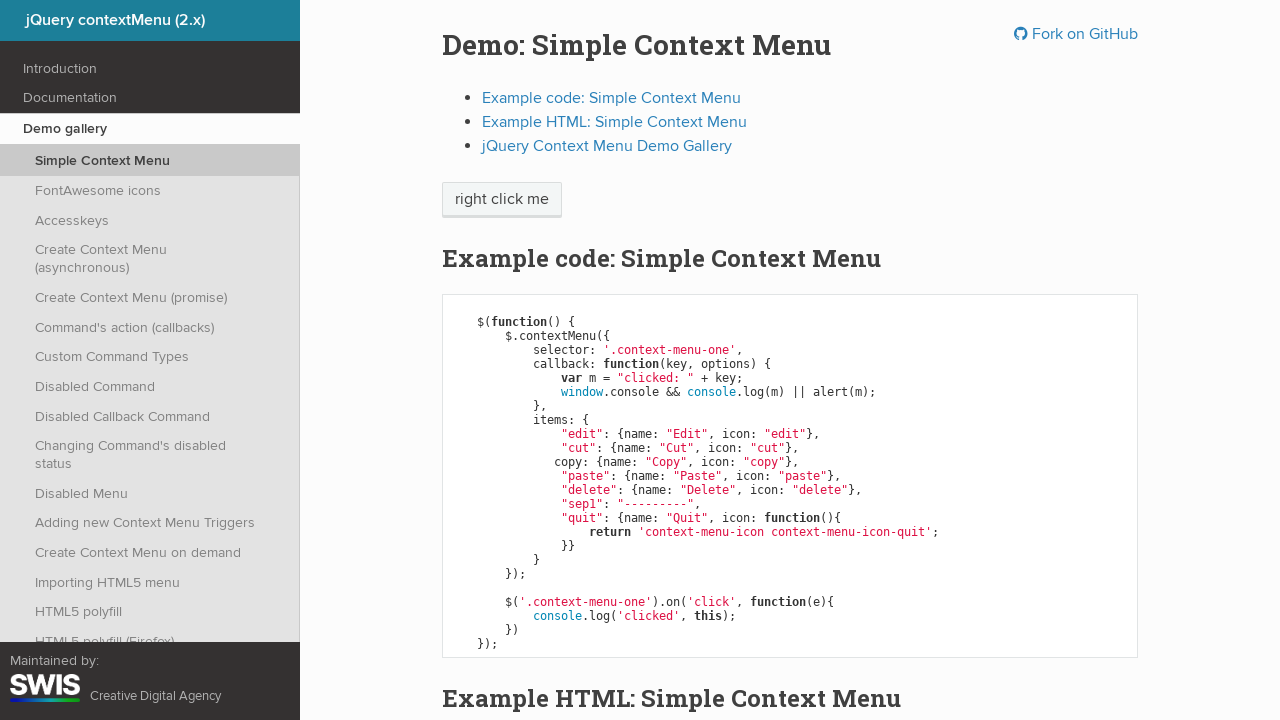

Right-clicked context menu button to trigger custom jQuery context menu at (502, 200) on span.context-menu-one.btn.btn-neutral
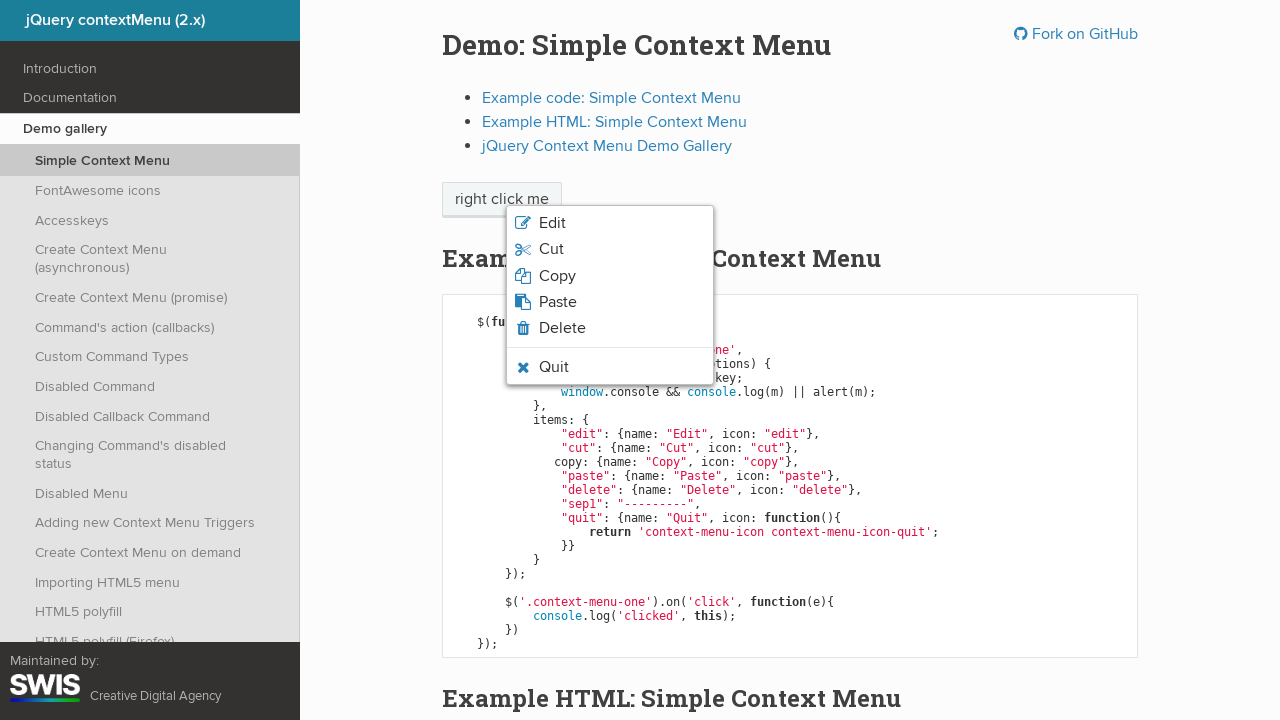

Context menu appeared and is visible
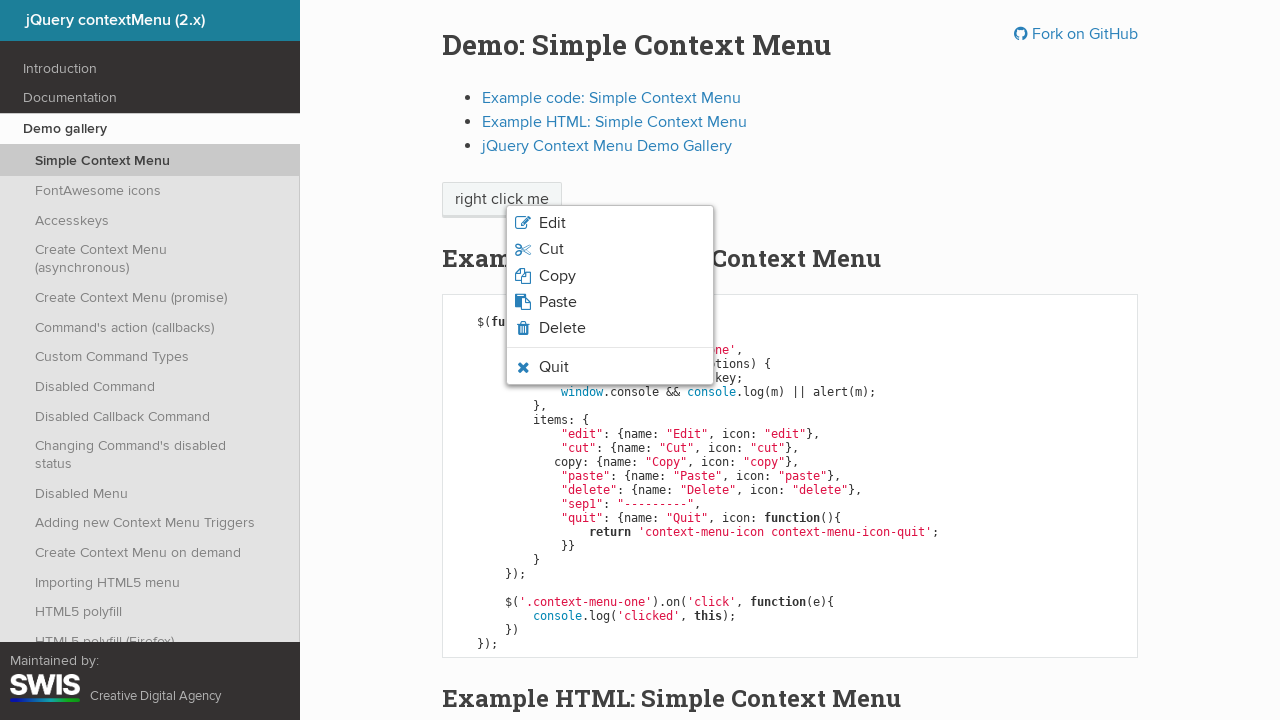

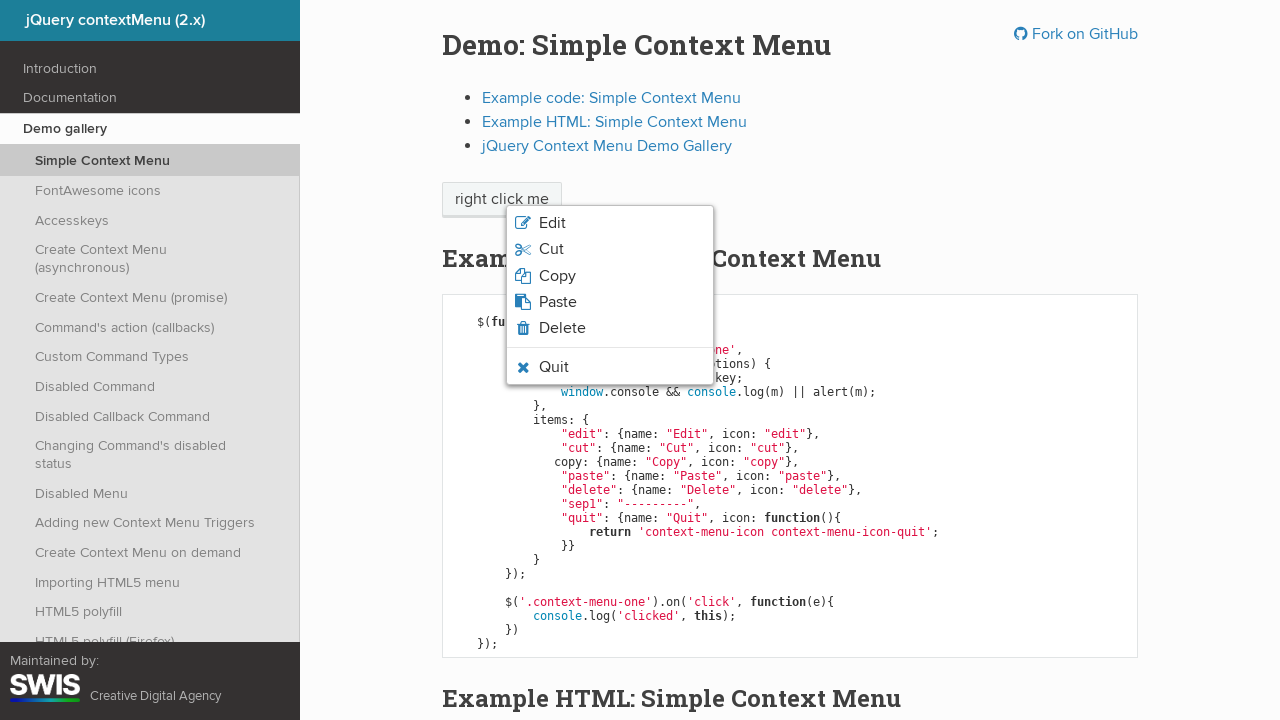